Tests that the currently applied filter is highlighted in the navigation

Starting URL: https://demo.playwright.dev/todomvc

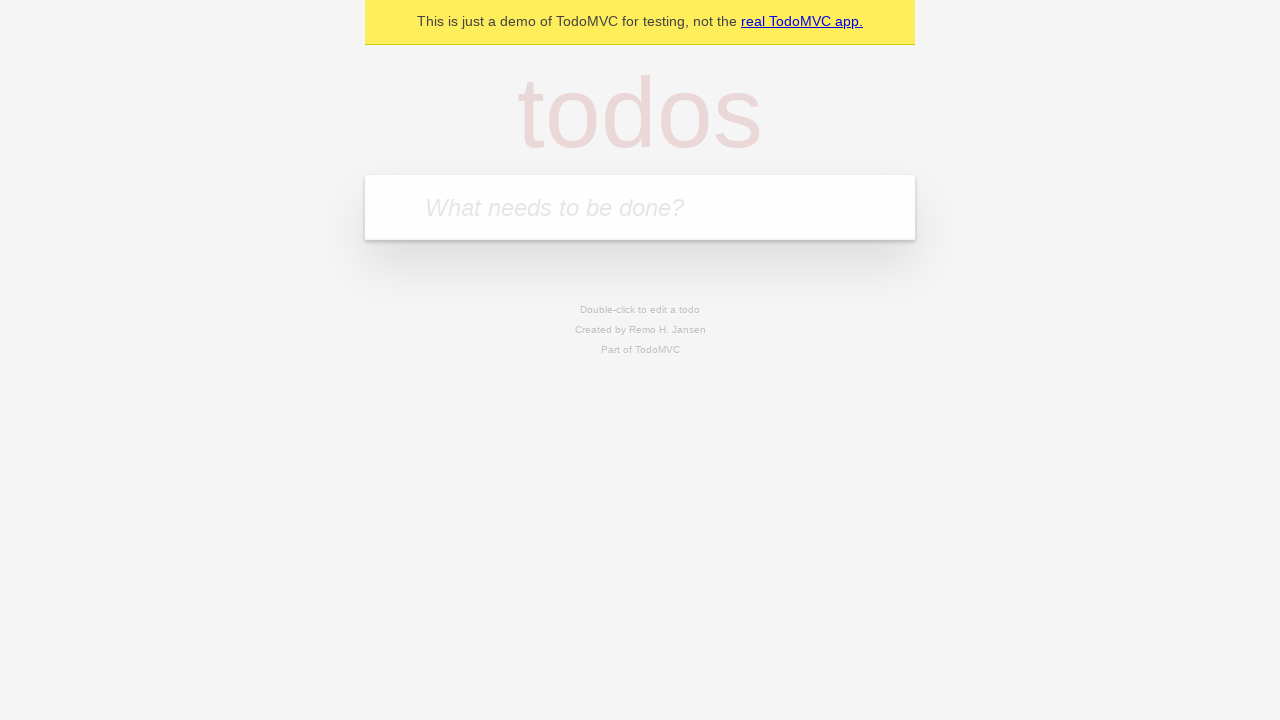

Filled todo input with 'buy some cheese' on internal:attr=[placeholder="What needs to be done?"i]
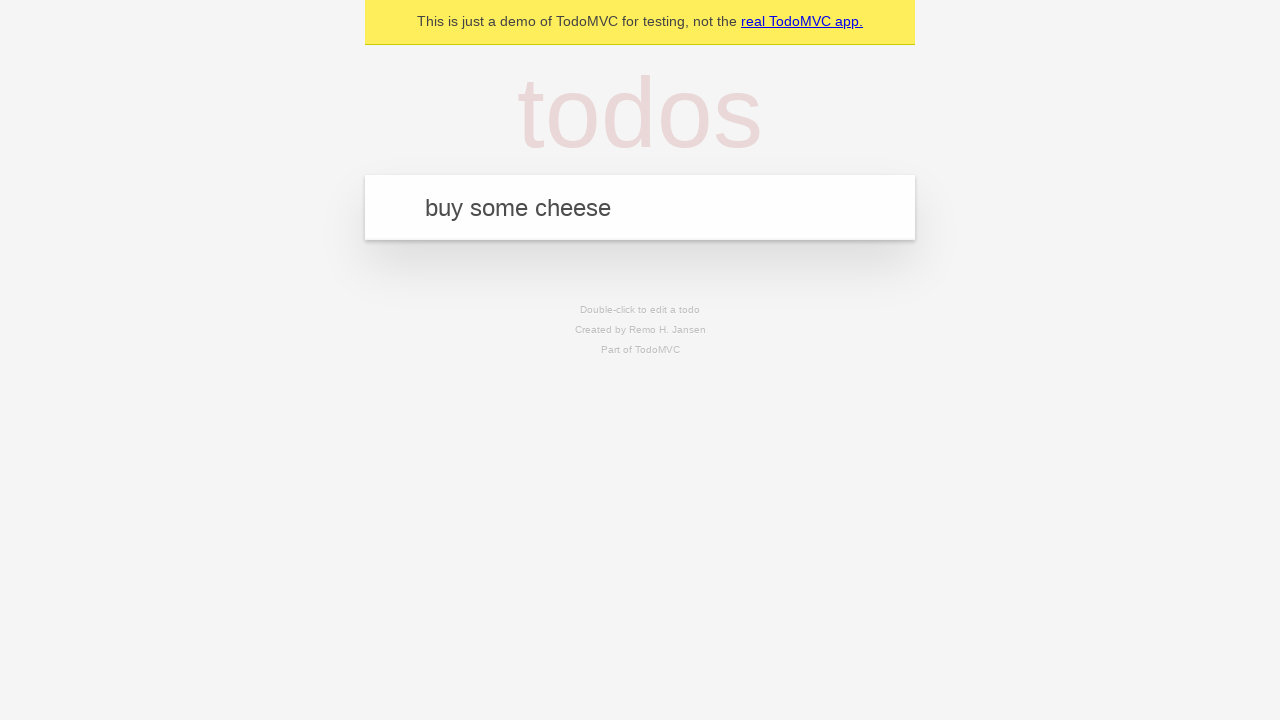

Pressed Enter to create first todo on internal:attr=[placeholder="What needs to be done?"i]
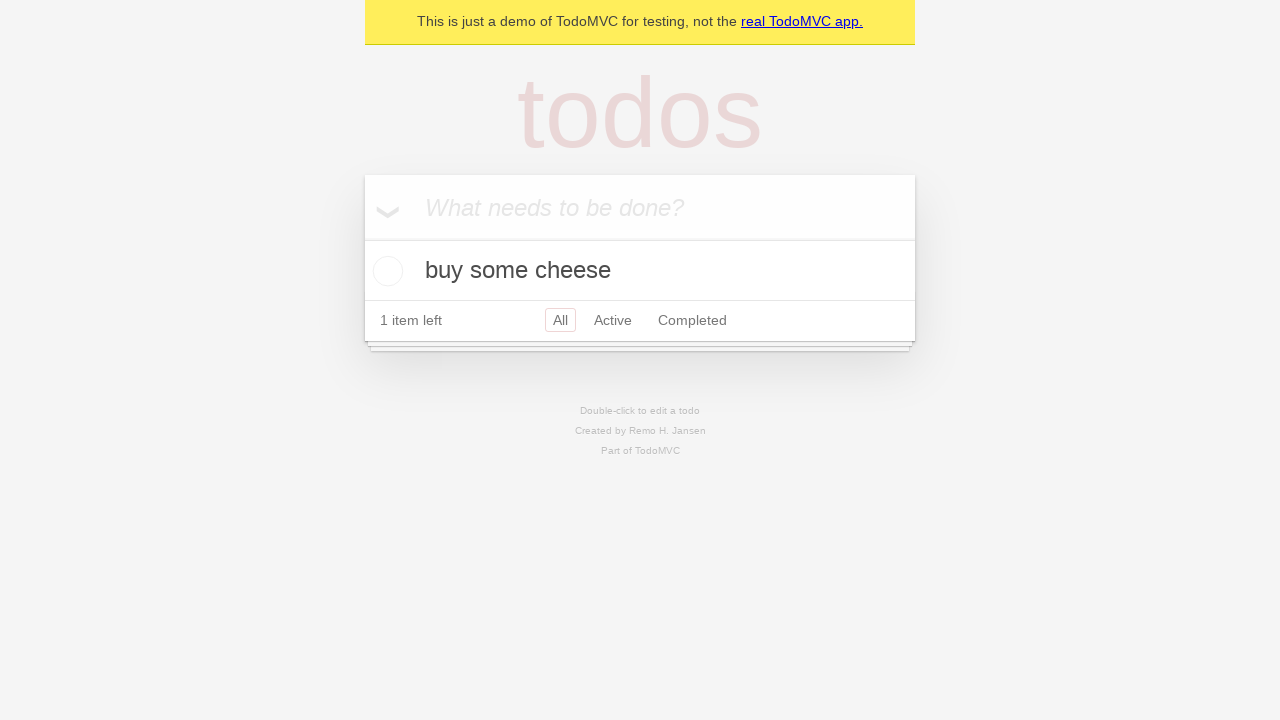

Filled todo input with 'feed the cat' on internal:attr=[placeholder="What needs to be done?"i]
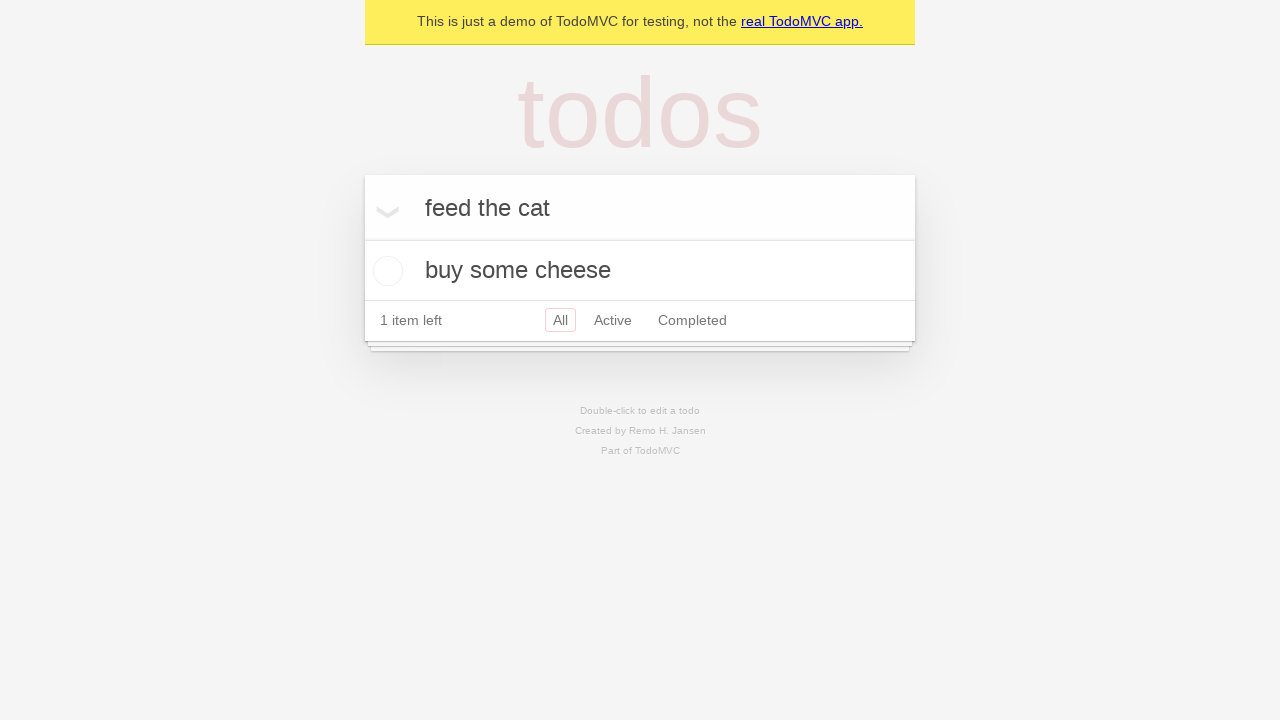

Pressed Enter to create second todo on internal:attr=[placeholder="What needs to be done?"i]
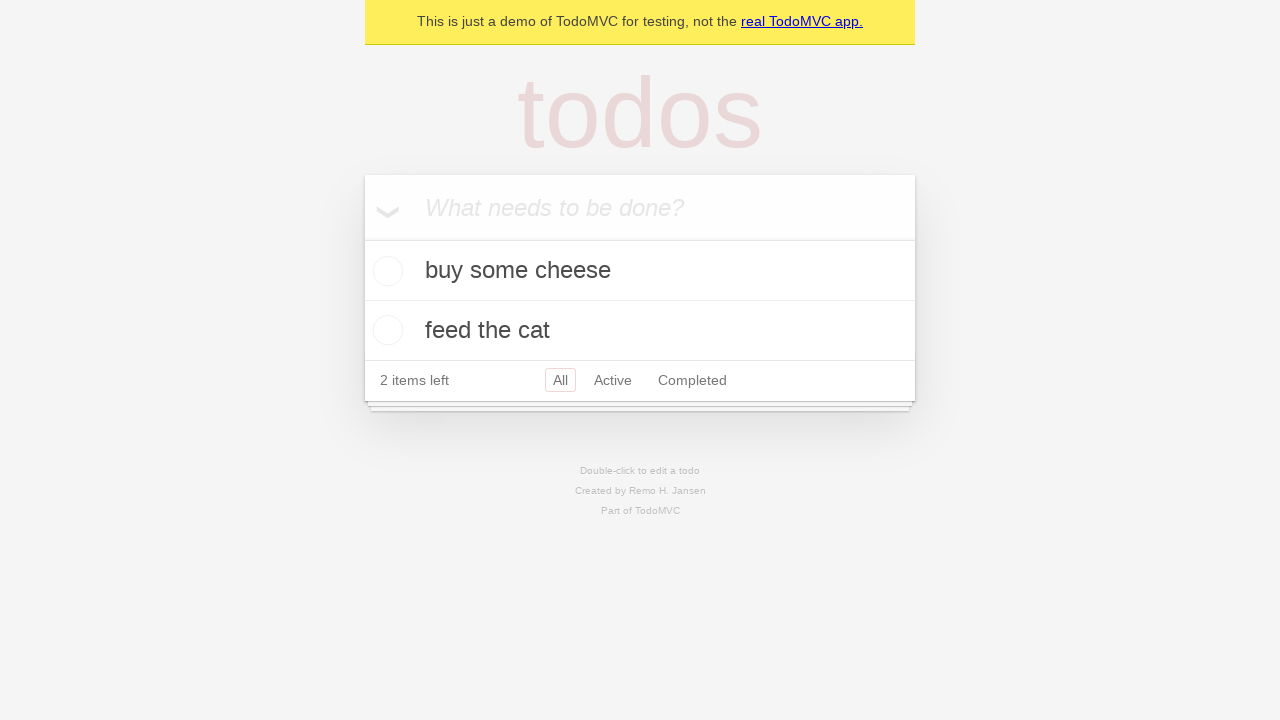

Filled todo input with 'book a doctors appointment' on internal:attr=[placeholder="What needs to be done?"i]
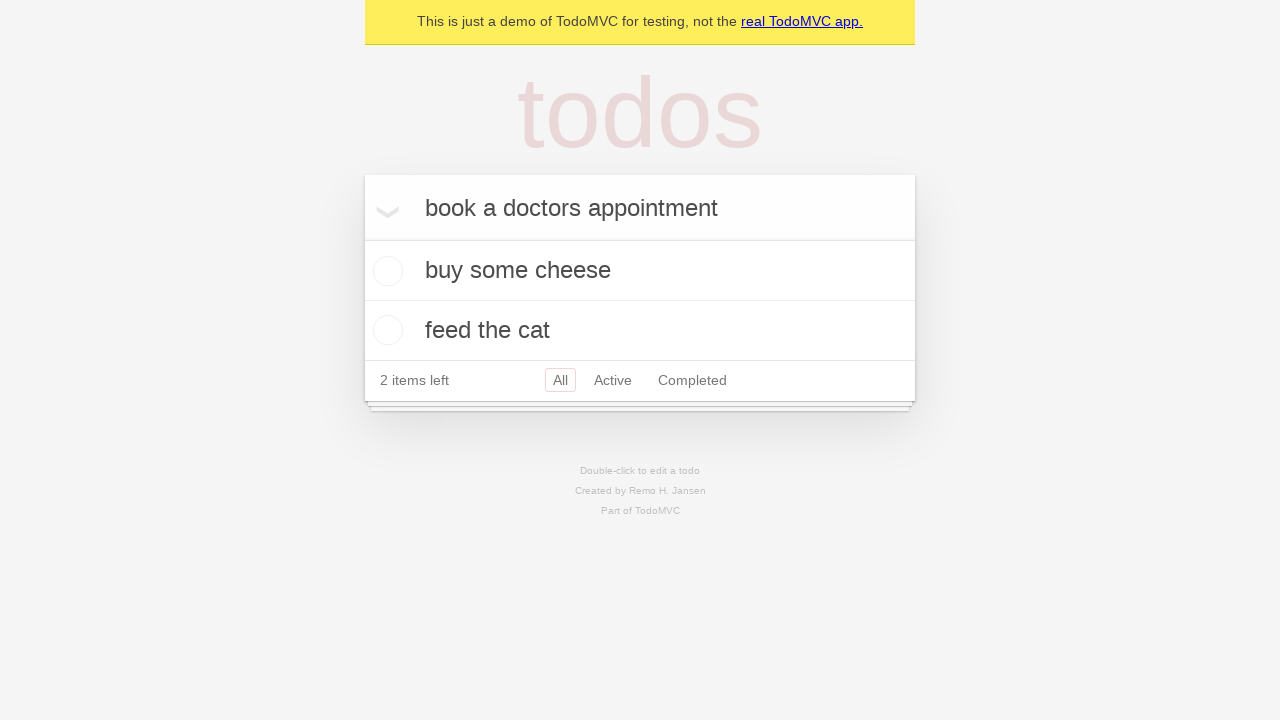

Pressed Enter to create third todo on internal:attr=[placeholder="What needs to be done?"i]
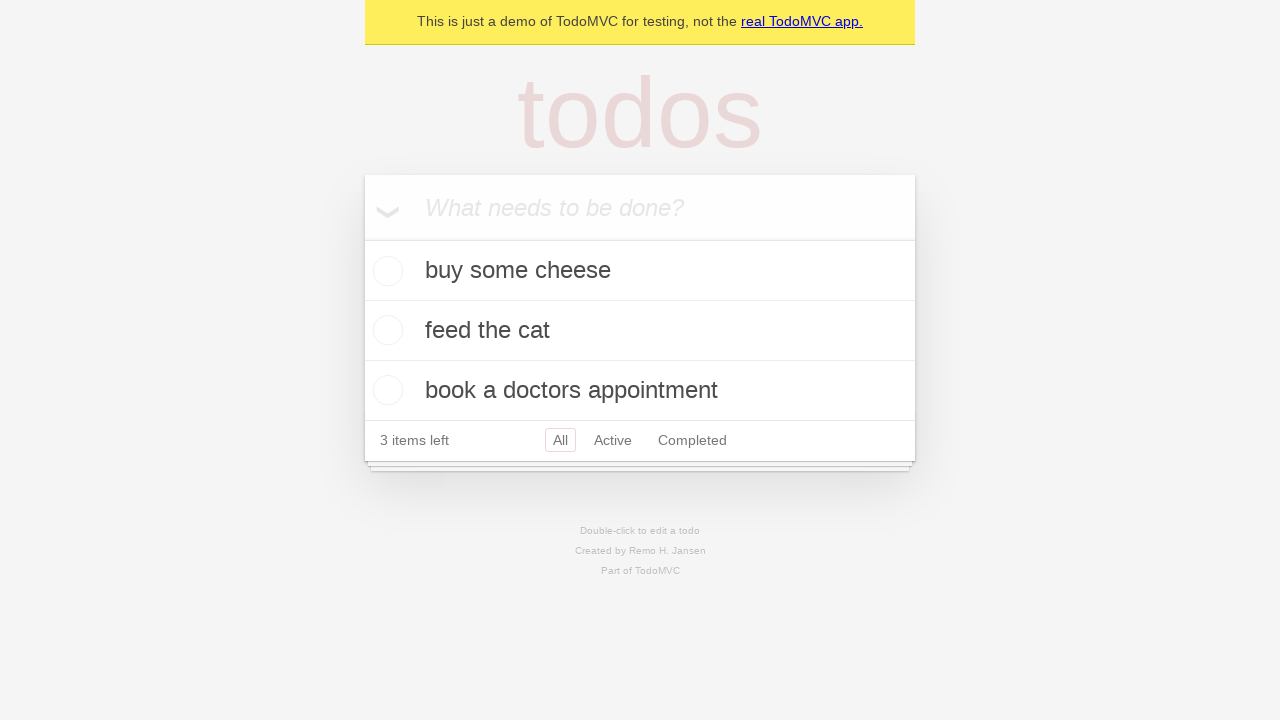

Clicked Active filter link at (613, 440) on internal:role=link[name="Active"i]
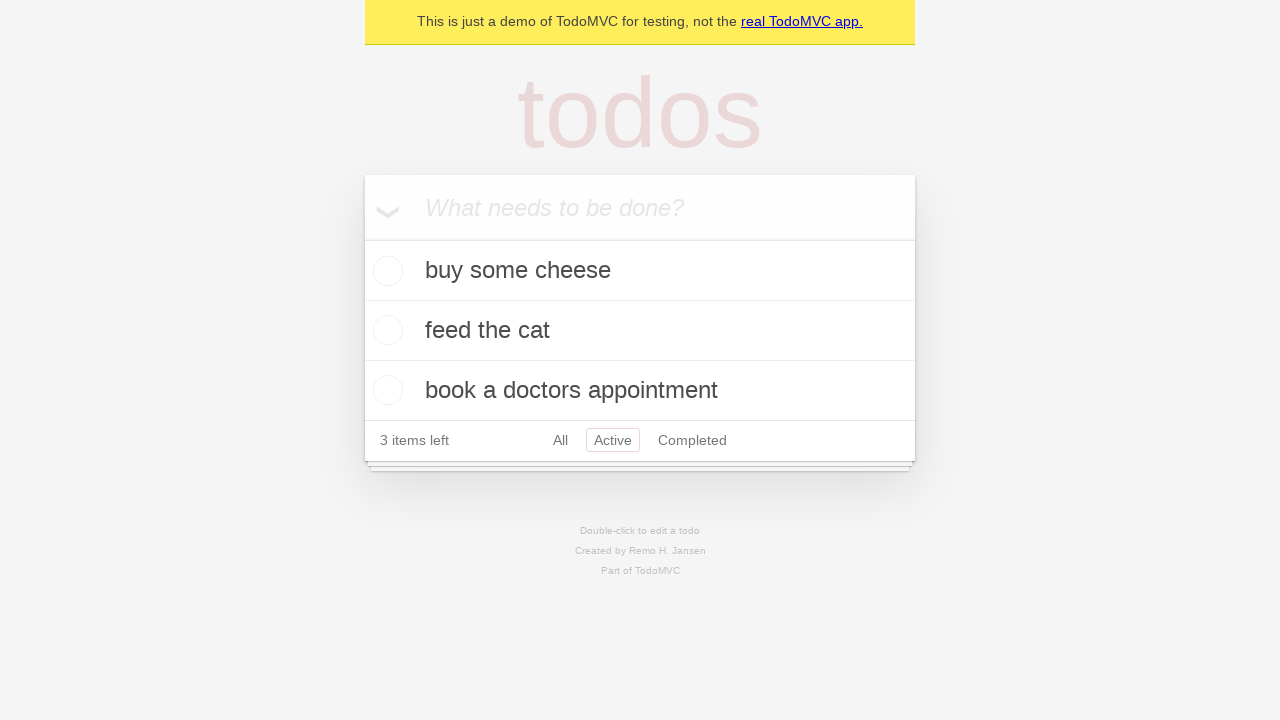

Active filter is now highlighted with selected class
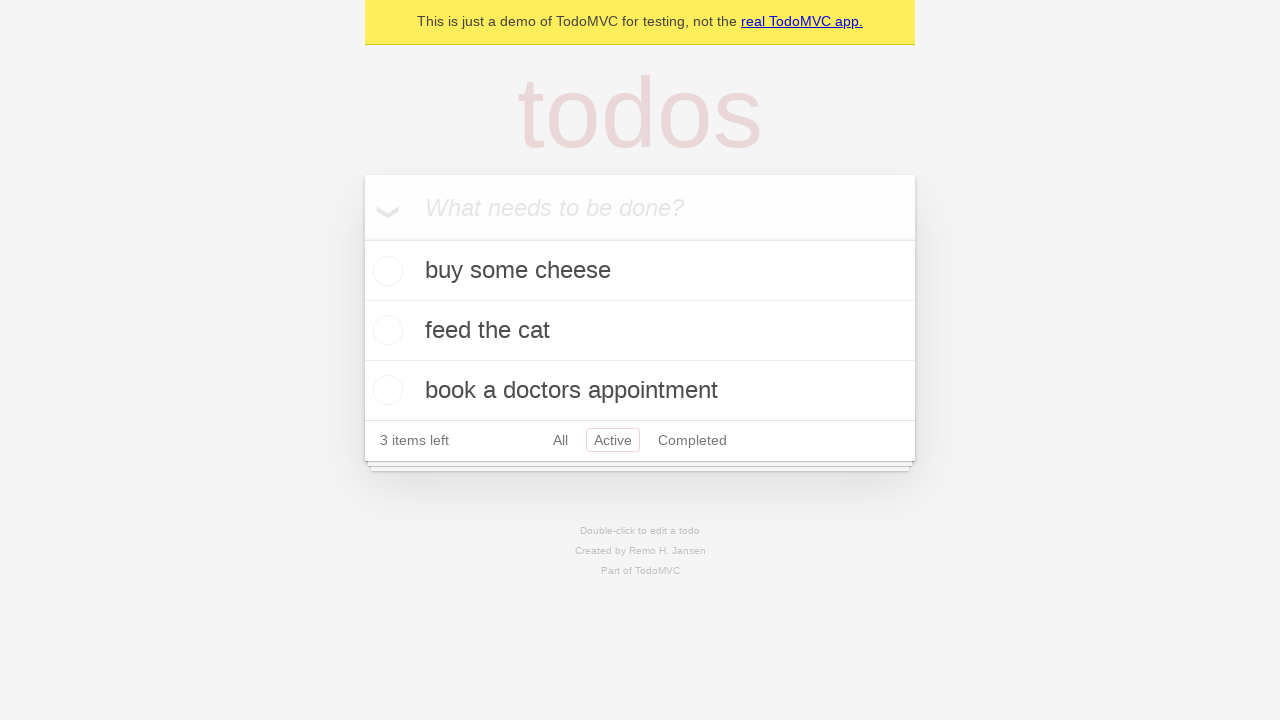

Clicked Completed filter link at (692, 440) on internal:role=link[name="Completed"i]
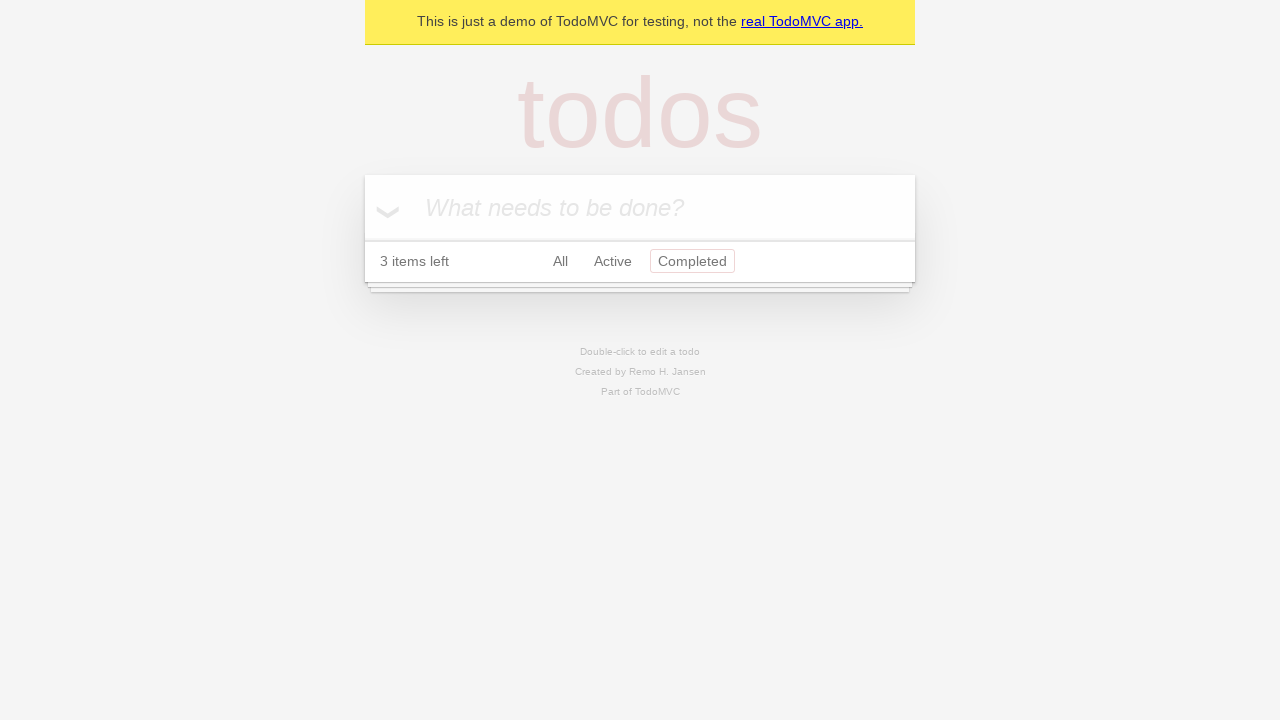

Completed filter is now highlighted with selected class
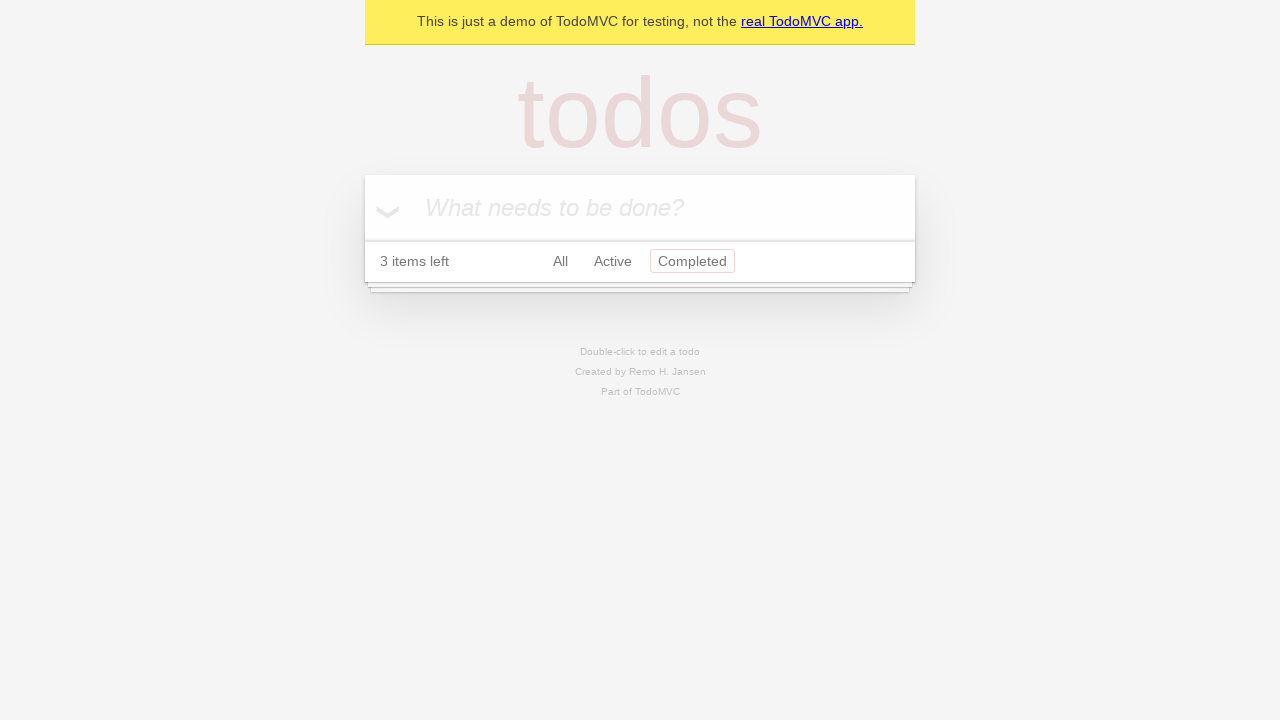

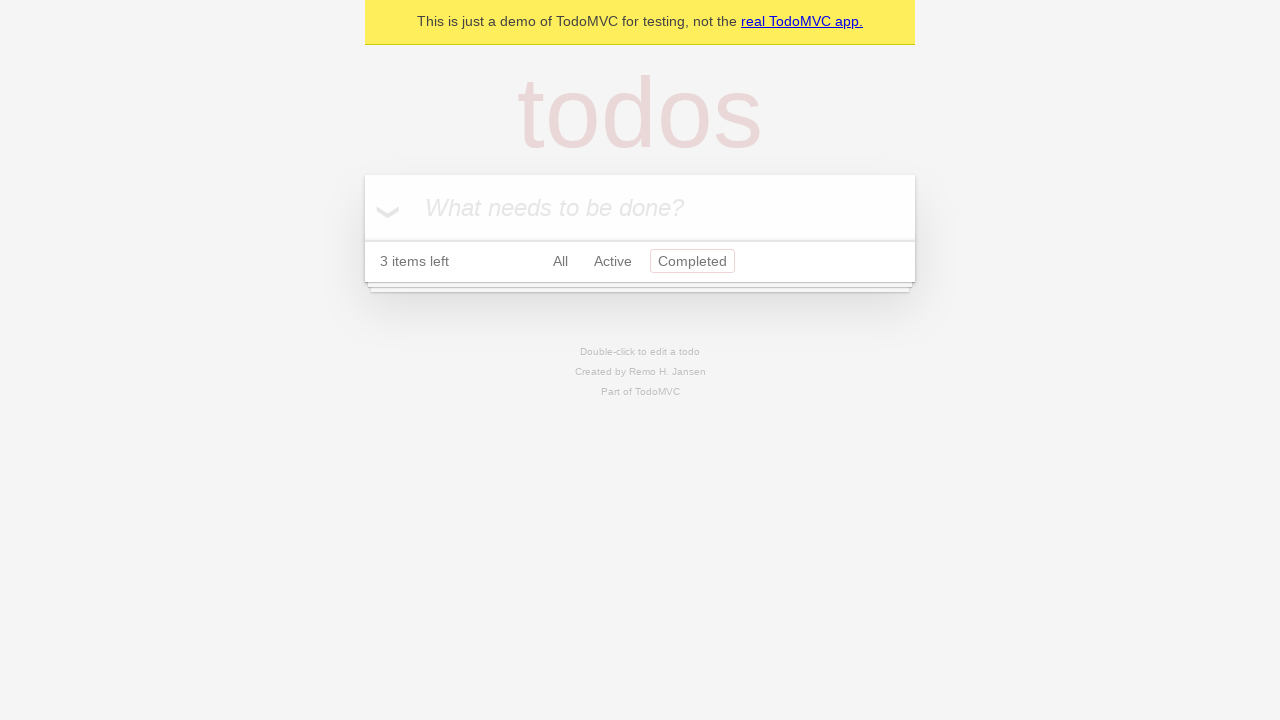